Clicks on a dropdown button and then clicks the Facebook link that appears

Starting URL: https://omayo.blogspot.com/

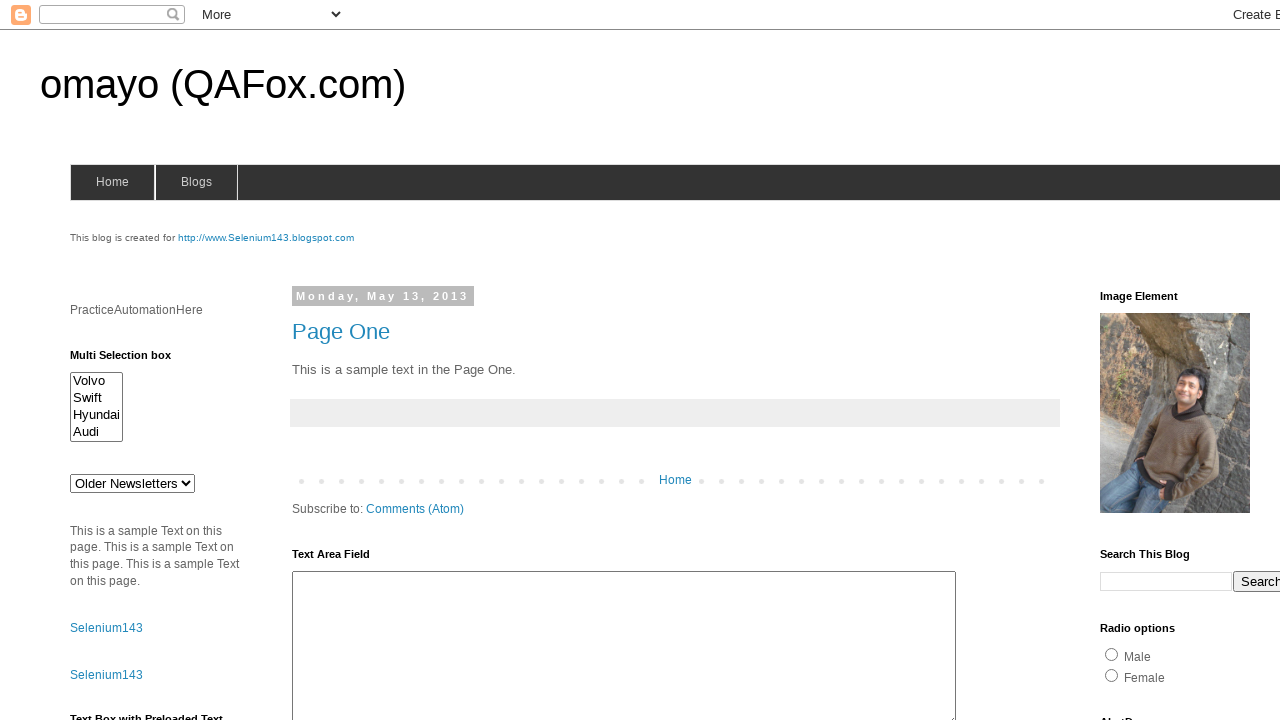

Clicked dropdown button to show menu options at (1227, 360) on button.dropbtn
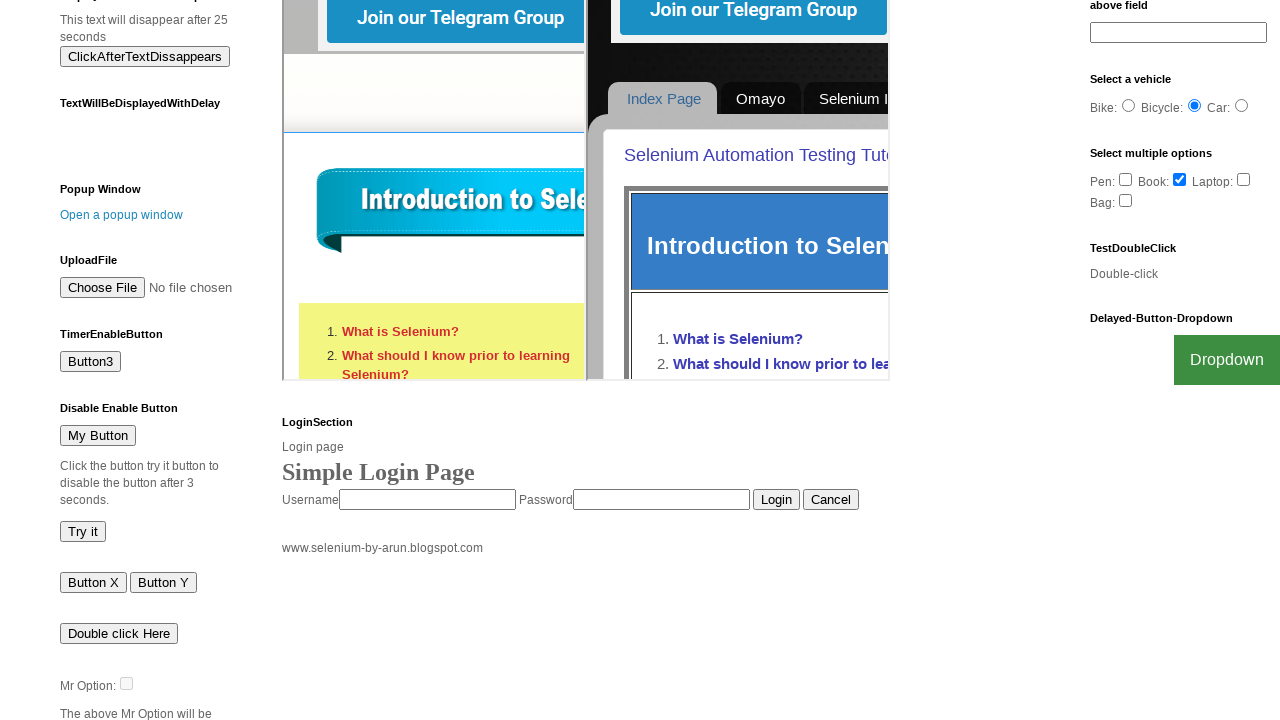

Facebook link appeared and is visible
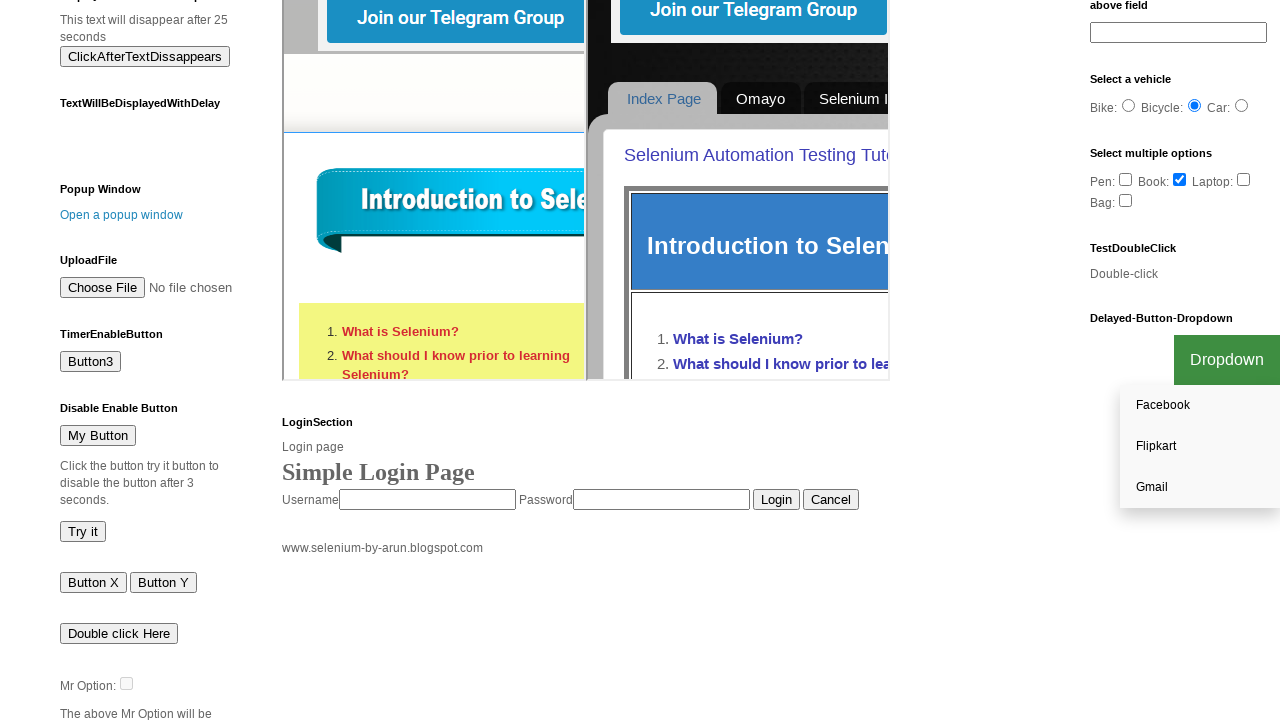

Clicked Facebook link at (1200, 406) on a:has-text('Facebook')
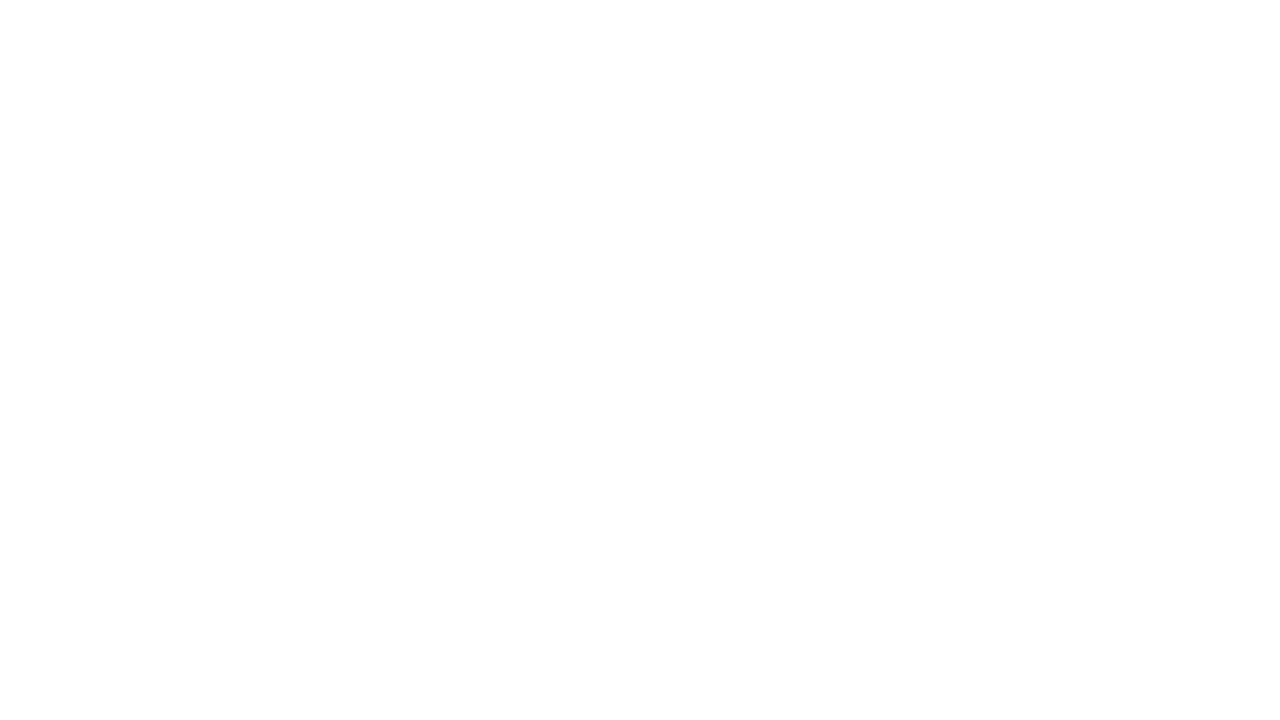

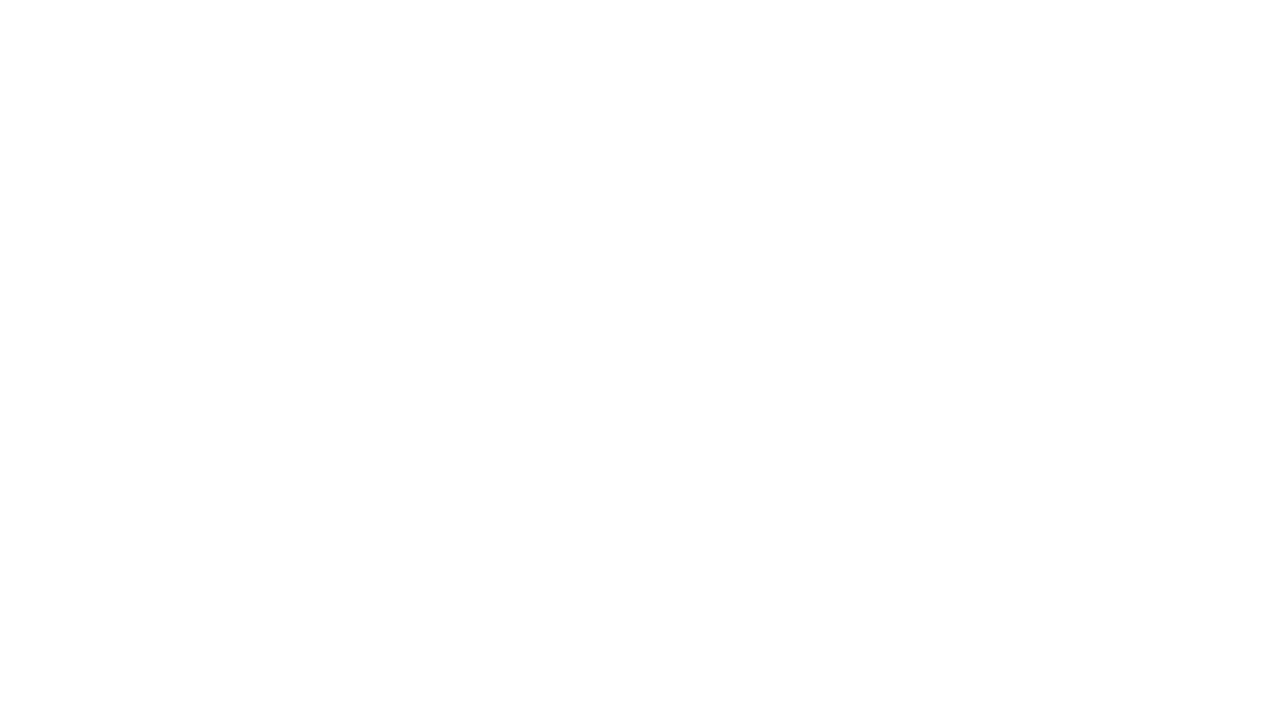